Clicks on the Menu link from the Widgets page and verifies navigation

Starting URL: https://demoqa.com/widgets

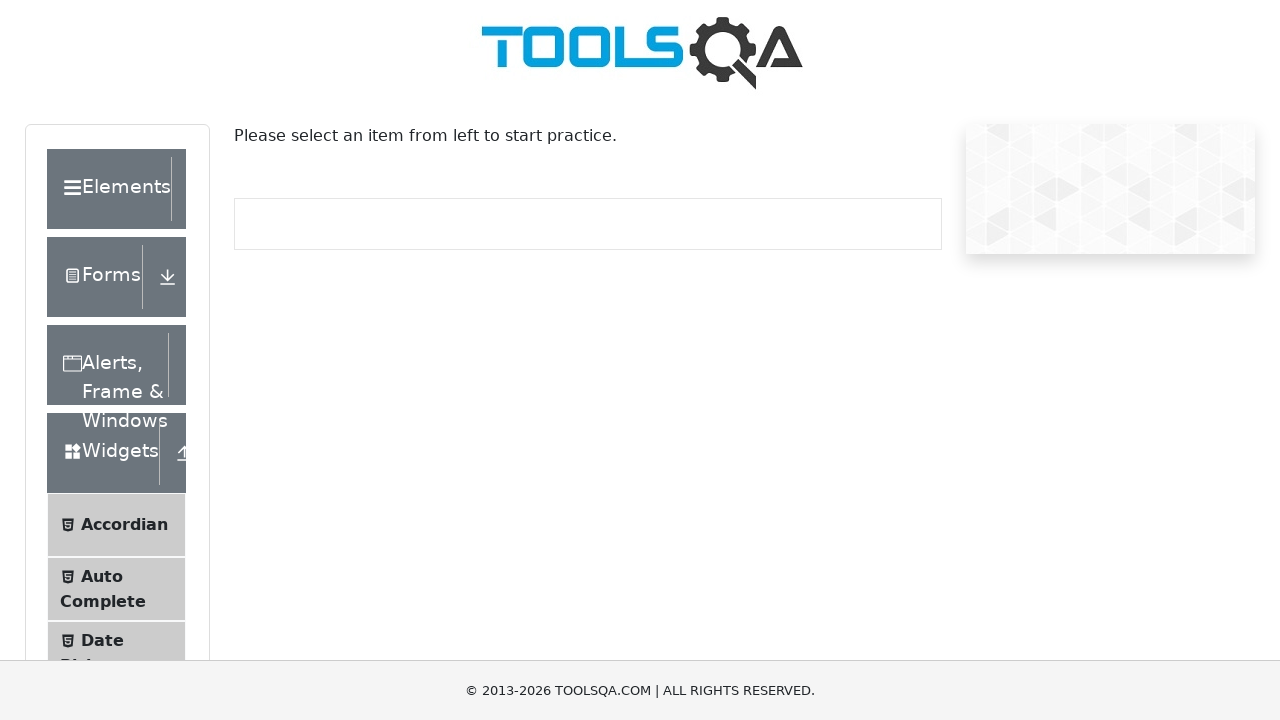

Clicked on the Menu link from the Widgets page at (105, 361) on text=Menu
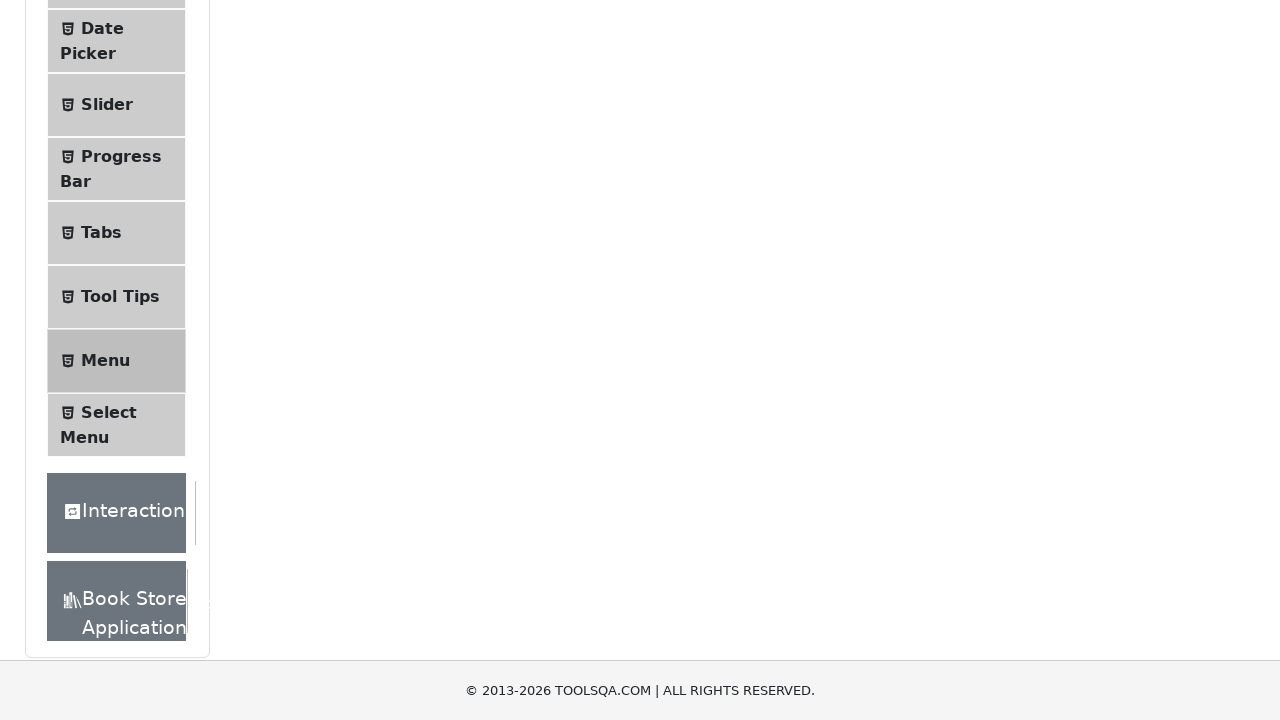

Verified navigation to Menu page by waiting for URL to match **/menu
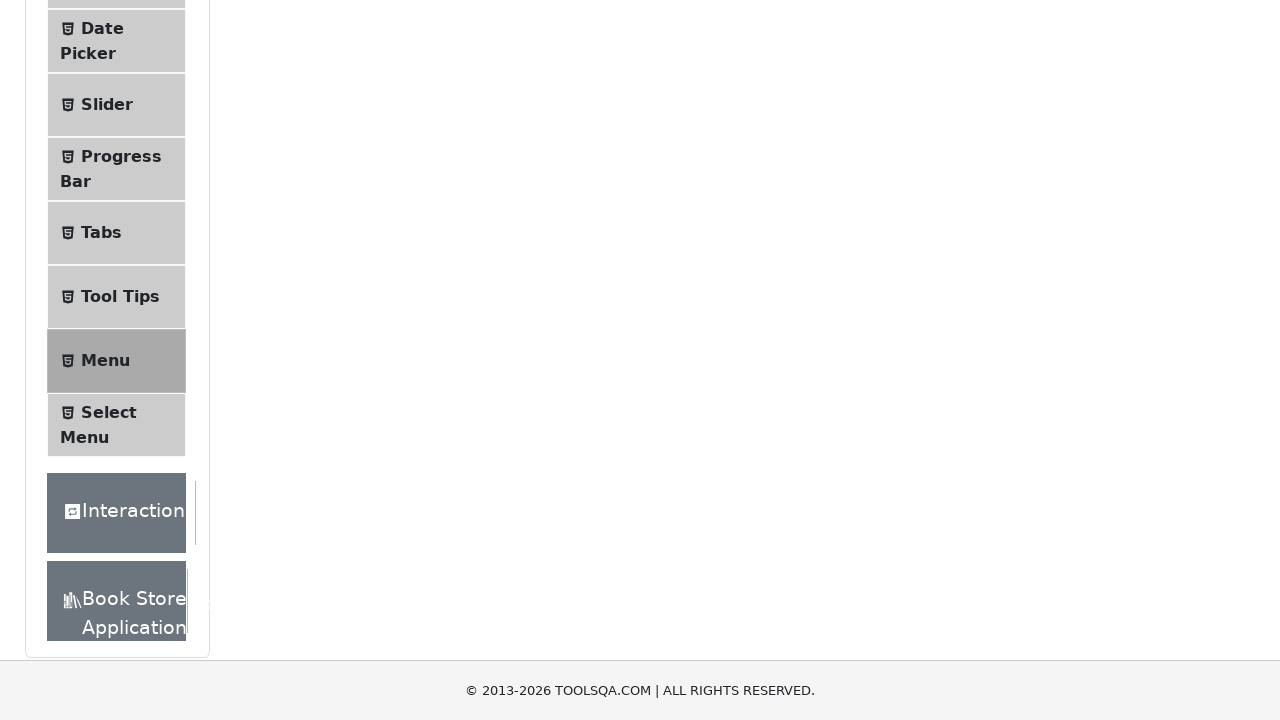

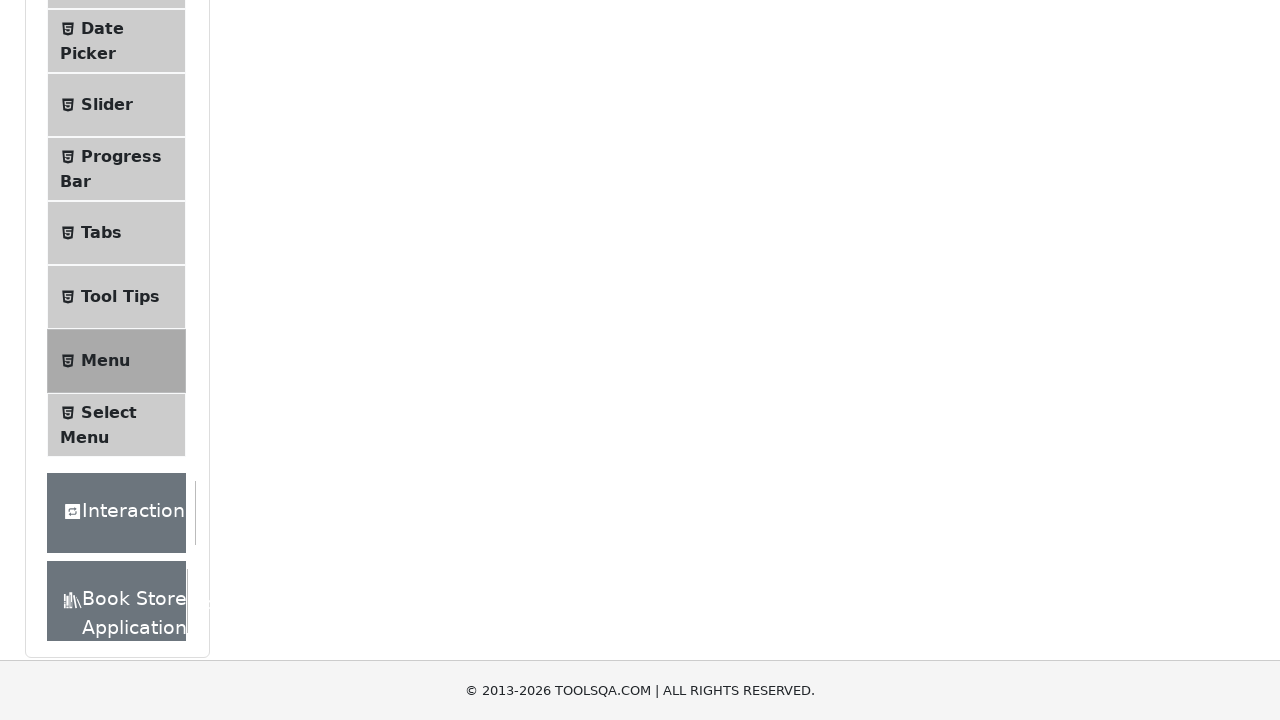